Validates the Round-trip and One-way radio buttons functionality by checking their display status and clicking the One-way option

Starting URL: https://www.united.com/en/us

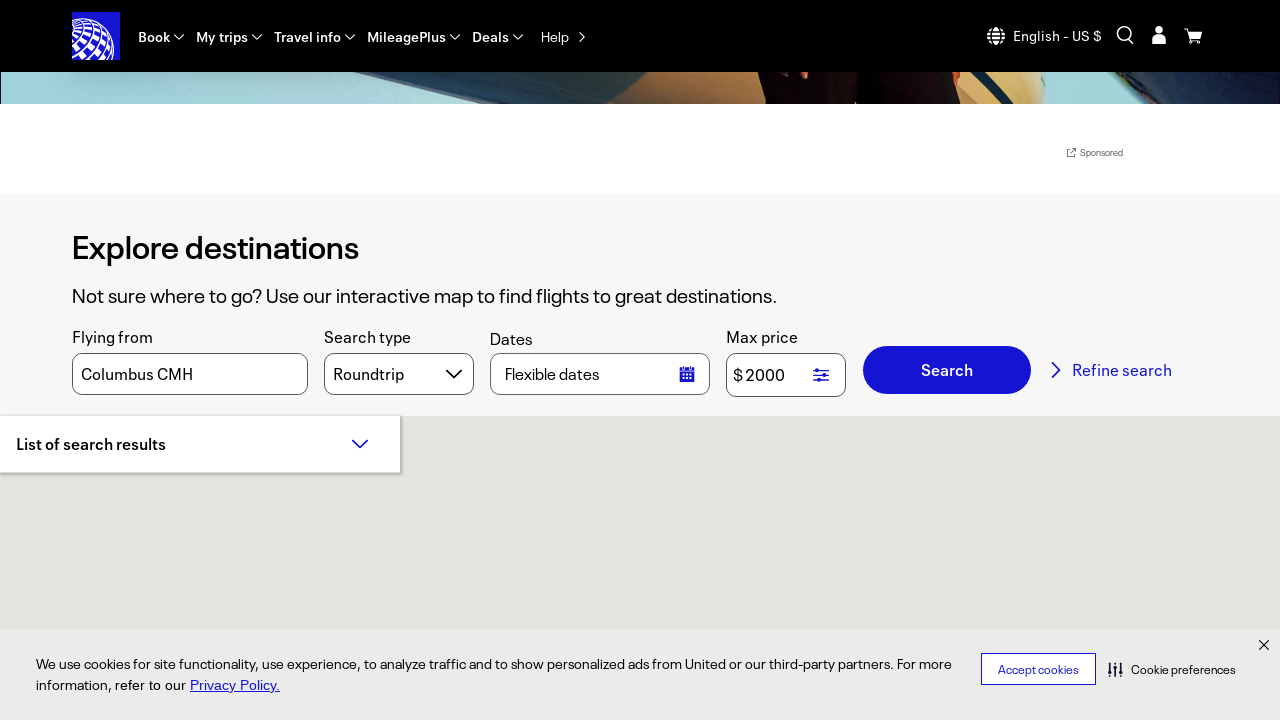

Page loaded with domcontentloaded state
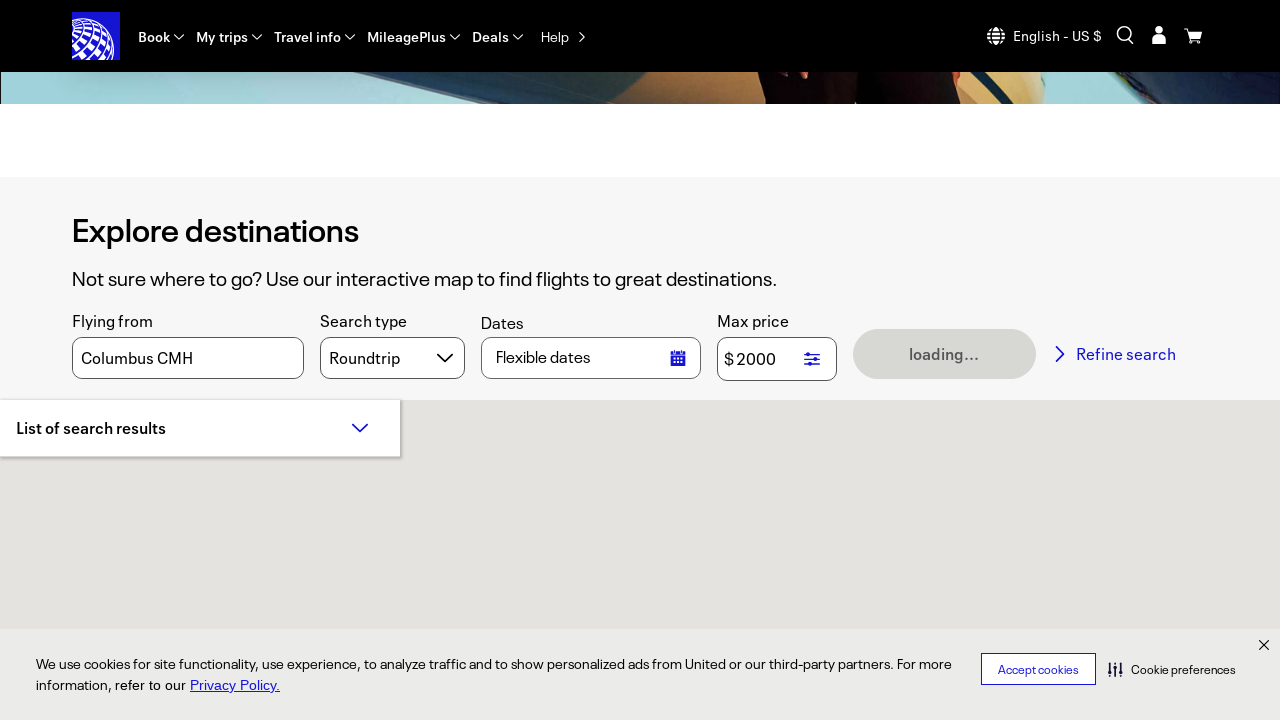

Roundtrip radio button is visible
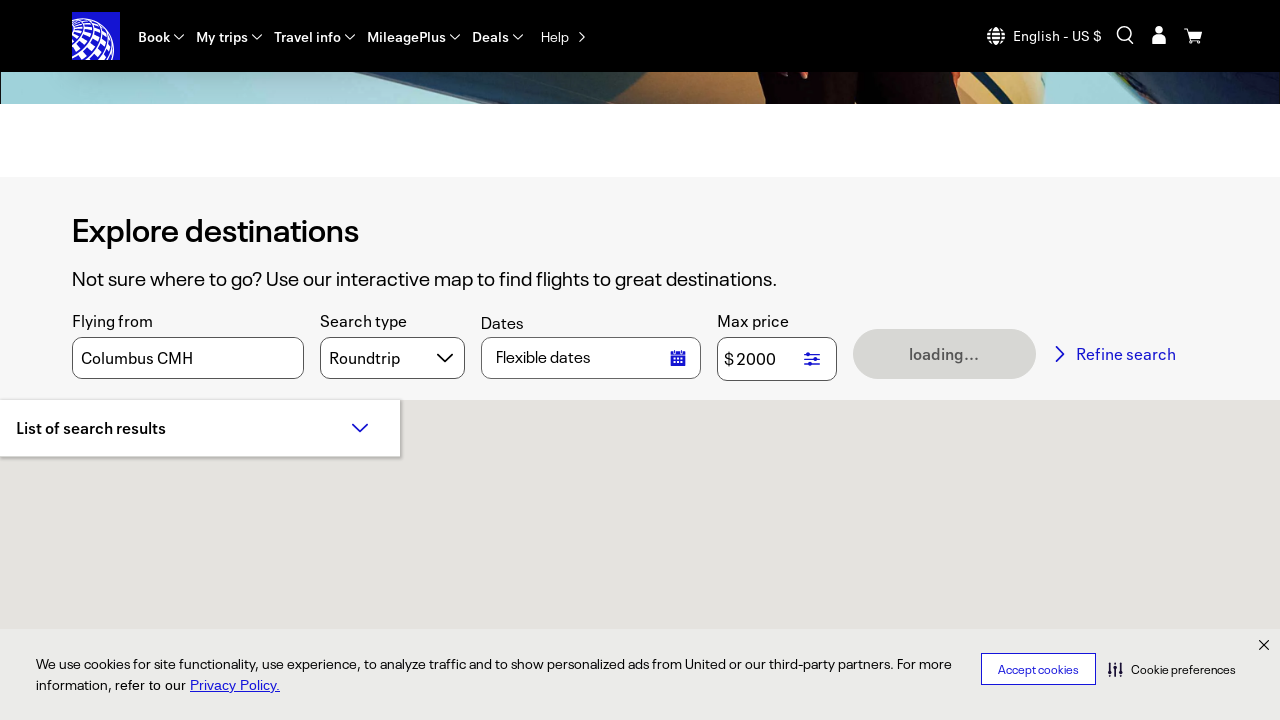

One-way radio button is visible
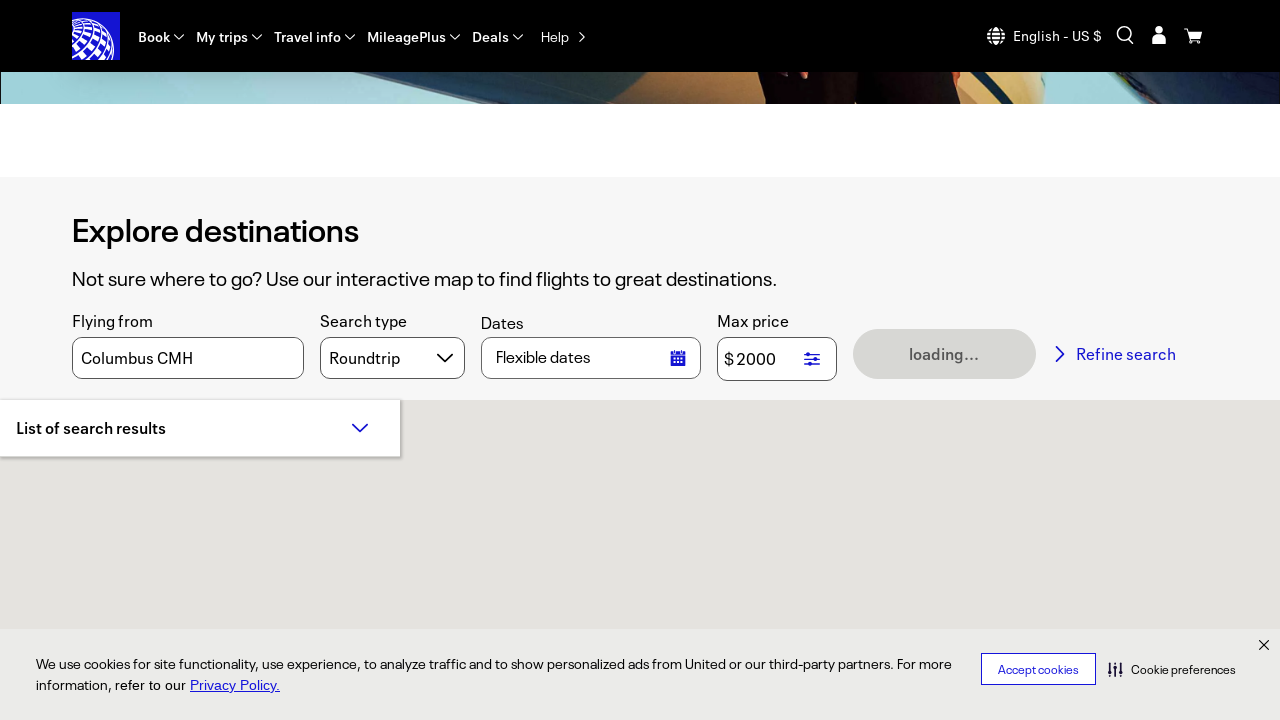

Clicked One-way radio button at (267, 251) on text=One-way
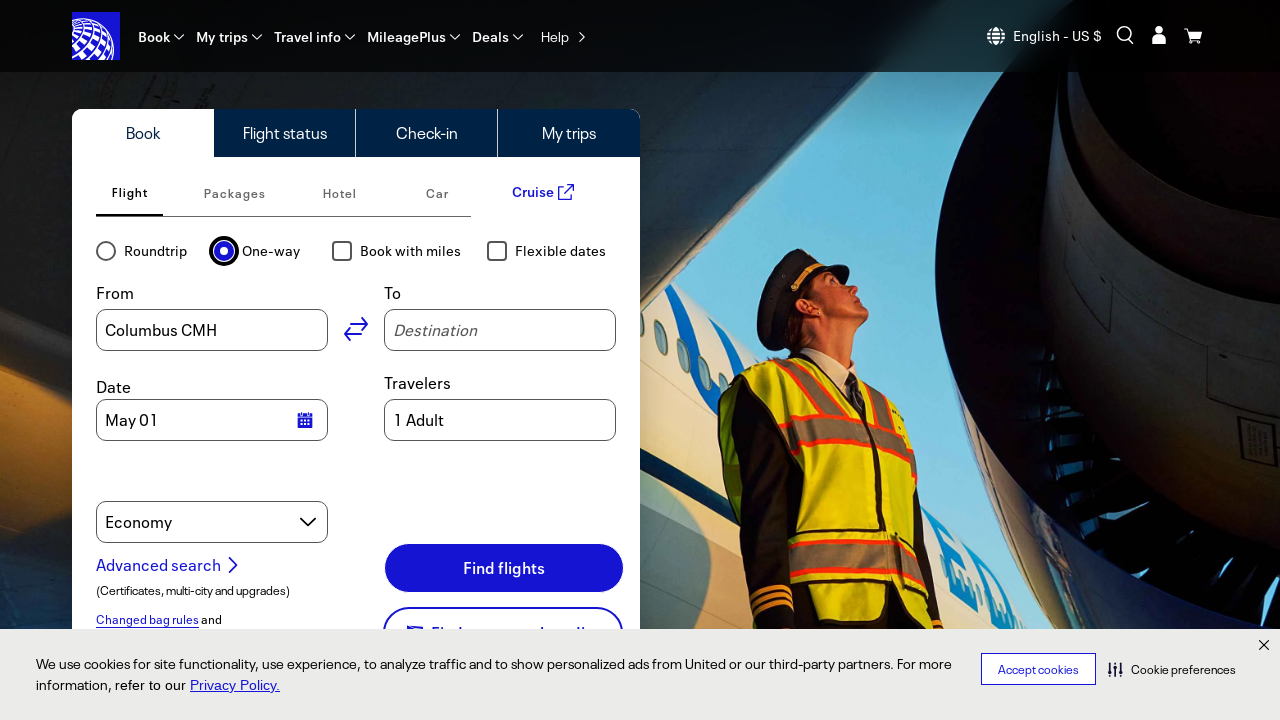

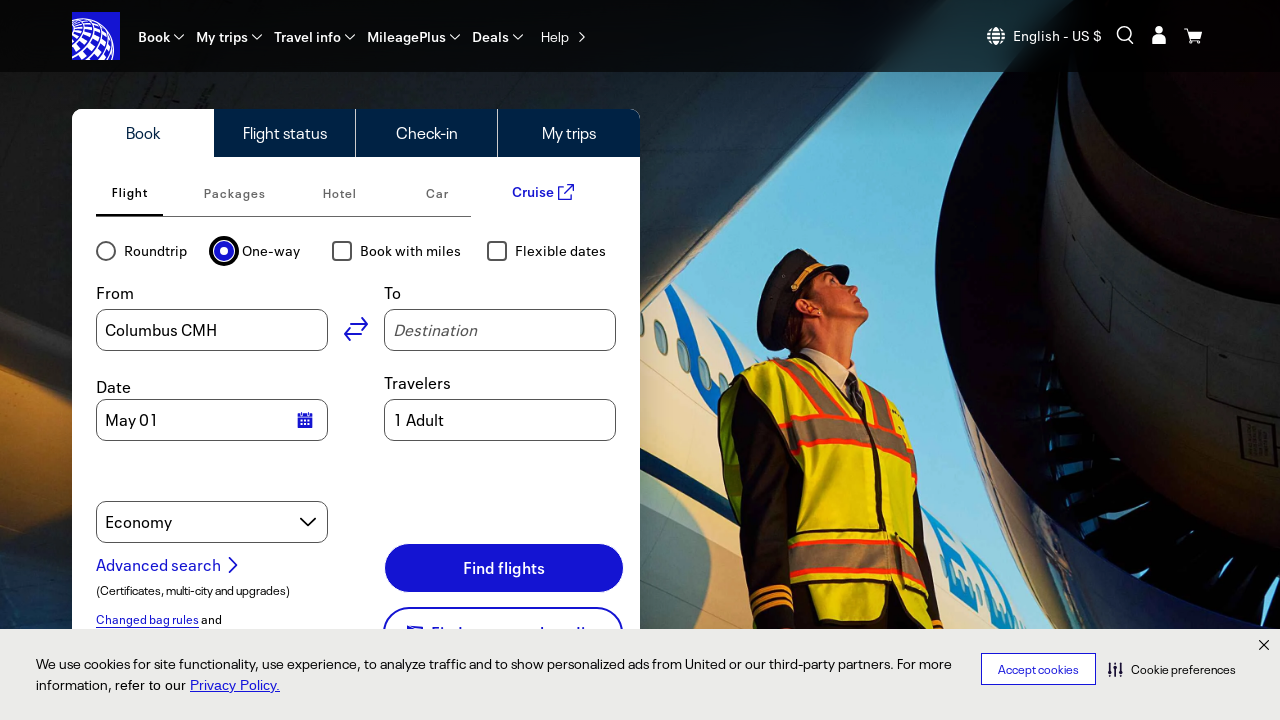